Verifies that the password input field is displayed and enabled on the login page

Starting URL: https://opensource-demo.orangehrmlive.com/web/index.php/auth/login

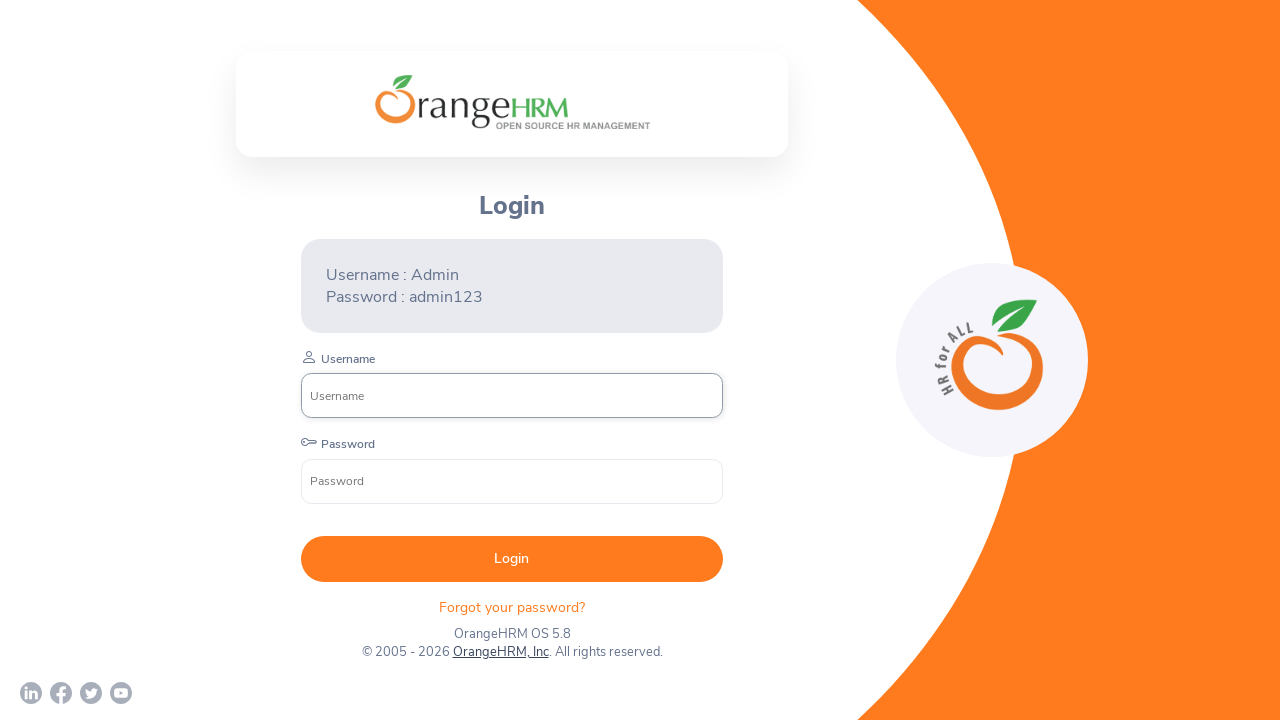

Waited for password input field to be present in DOM
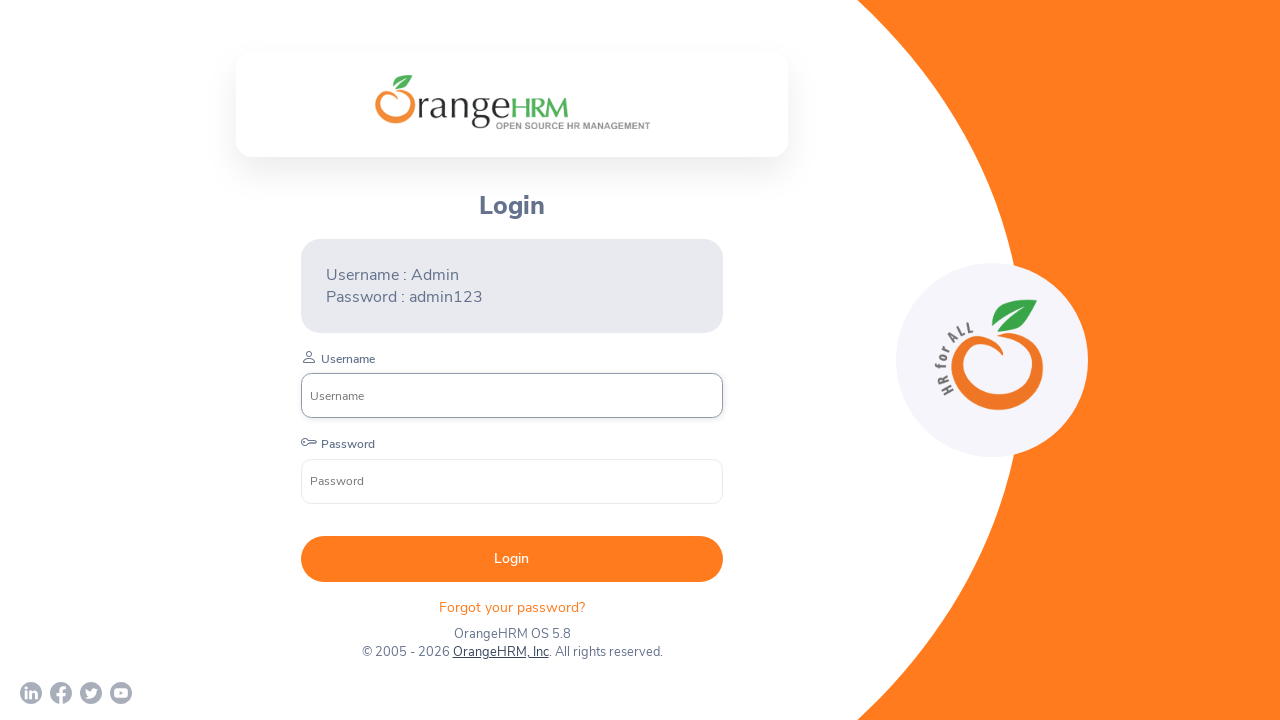

Verified password input field is visible
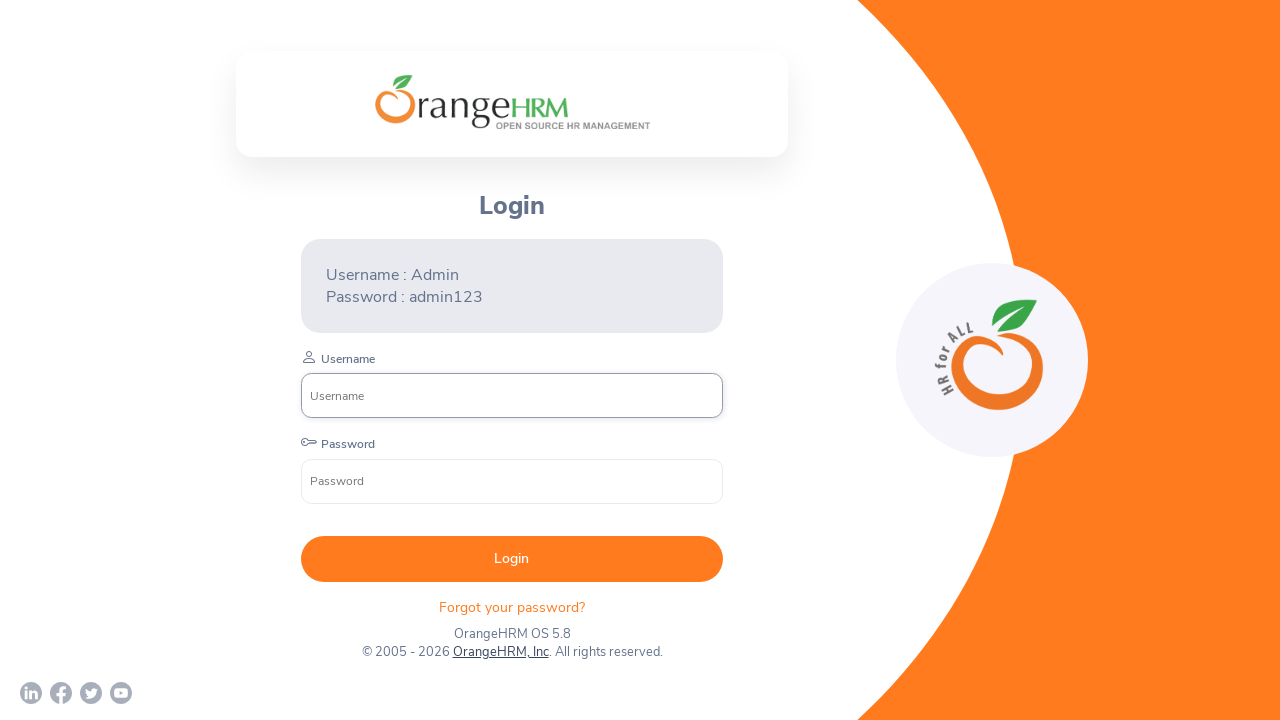

Verified password input field is enabled
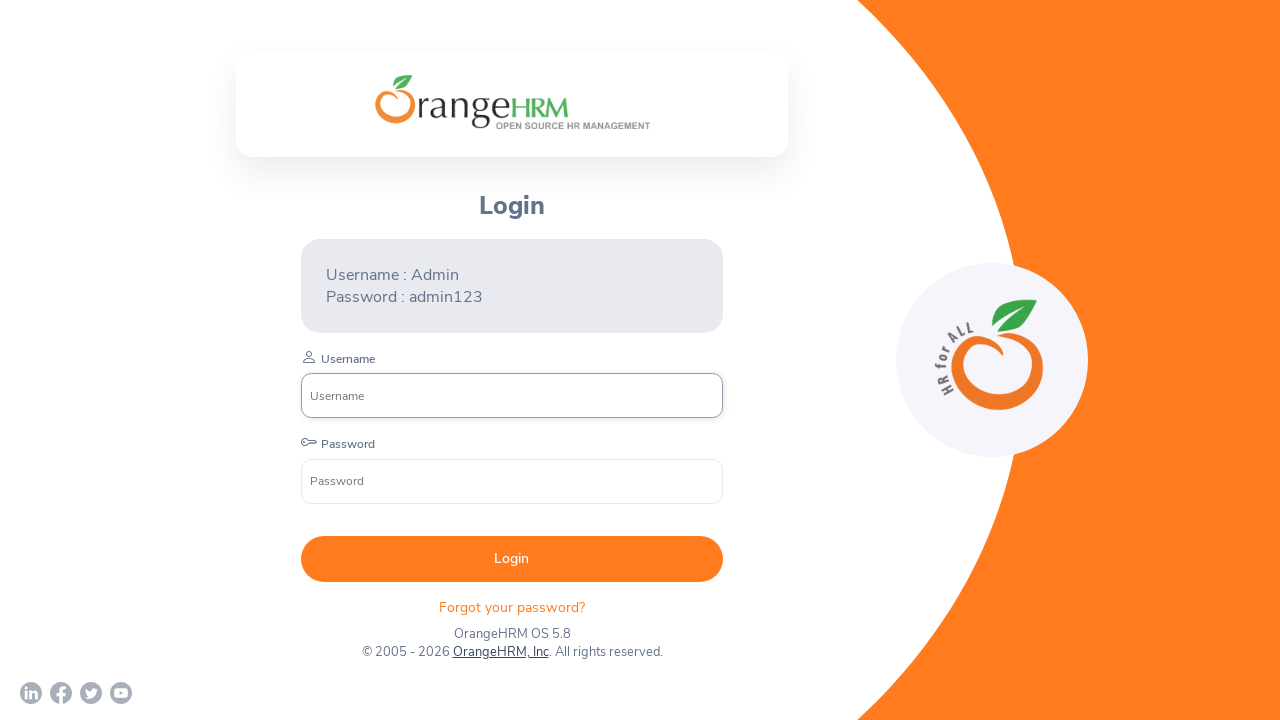

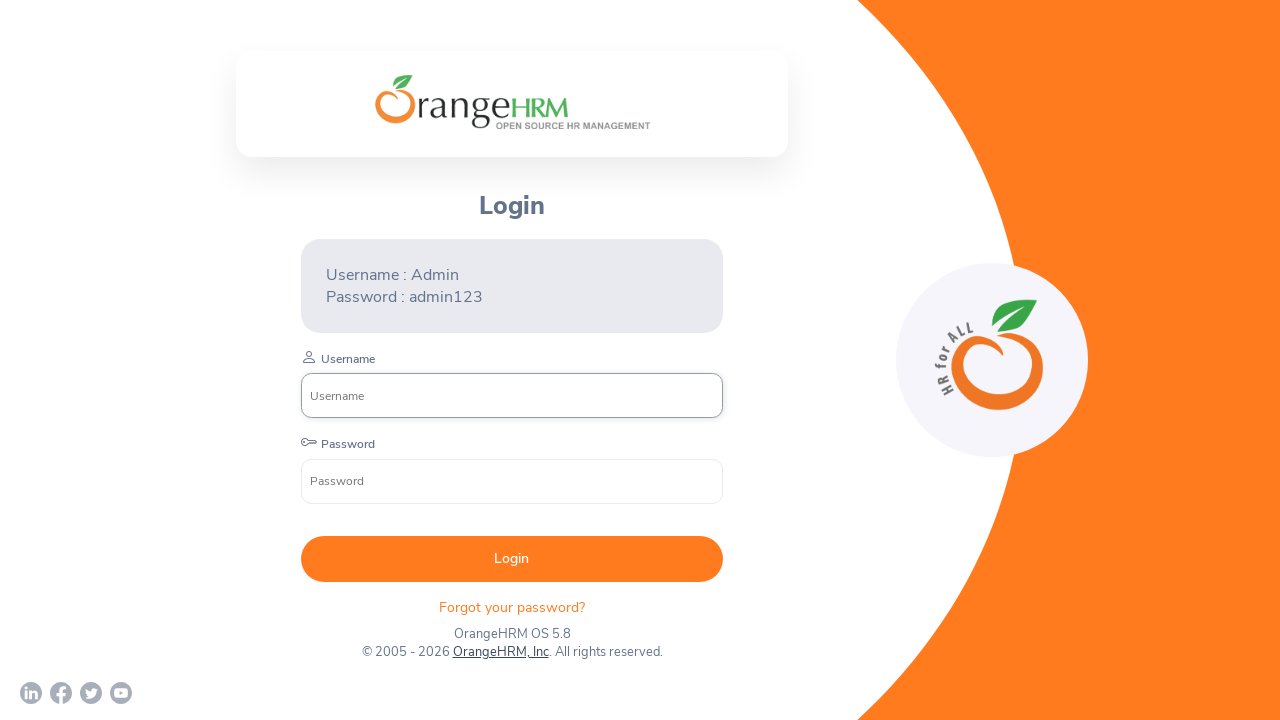